Tests JavaScript alert functionality by clicking a button to trigger an alert, accepting it, and verifying the success message

Starting URL: http://practice.cydeo.com/javascript_alerts

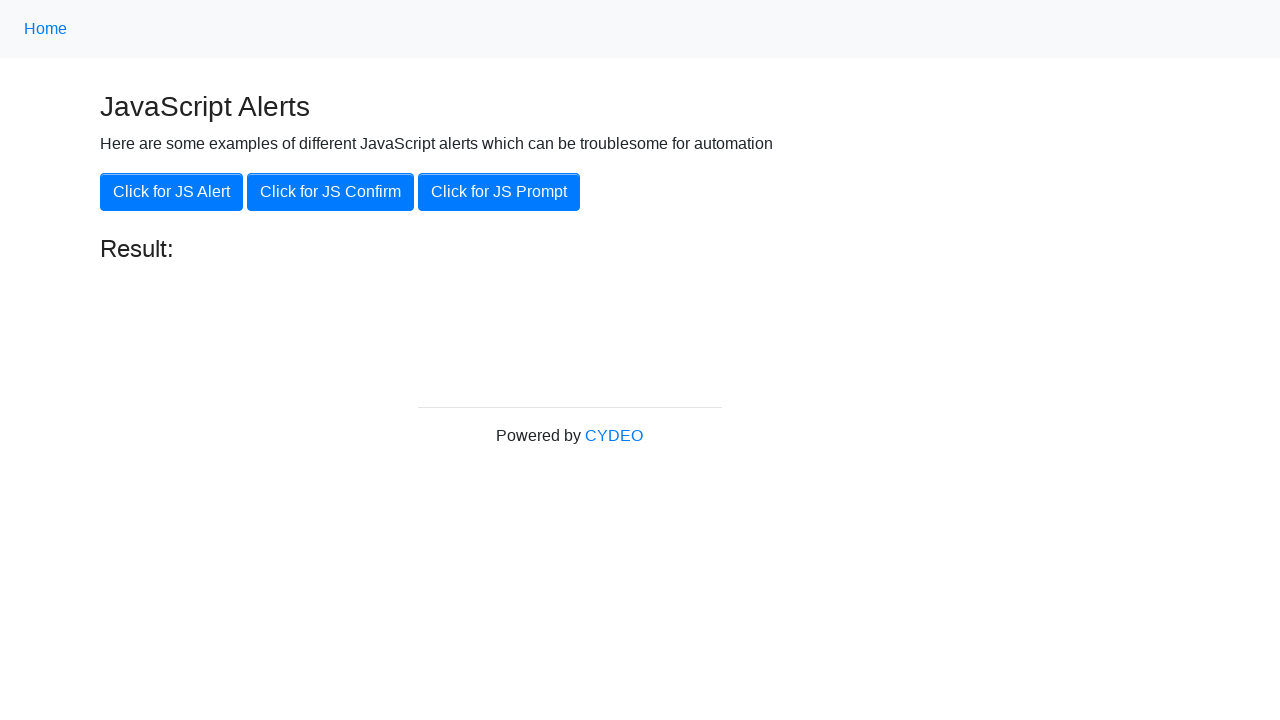

Clicked button to trigger JavaScript alert at (172, 192) on xpath=//button[.='Click for JS Alert']
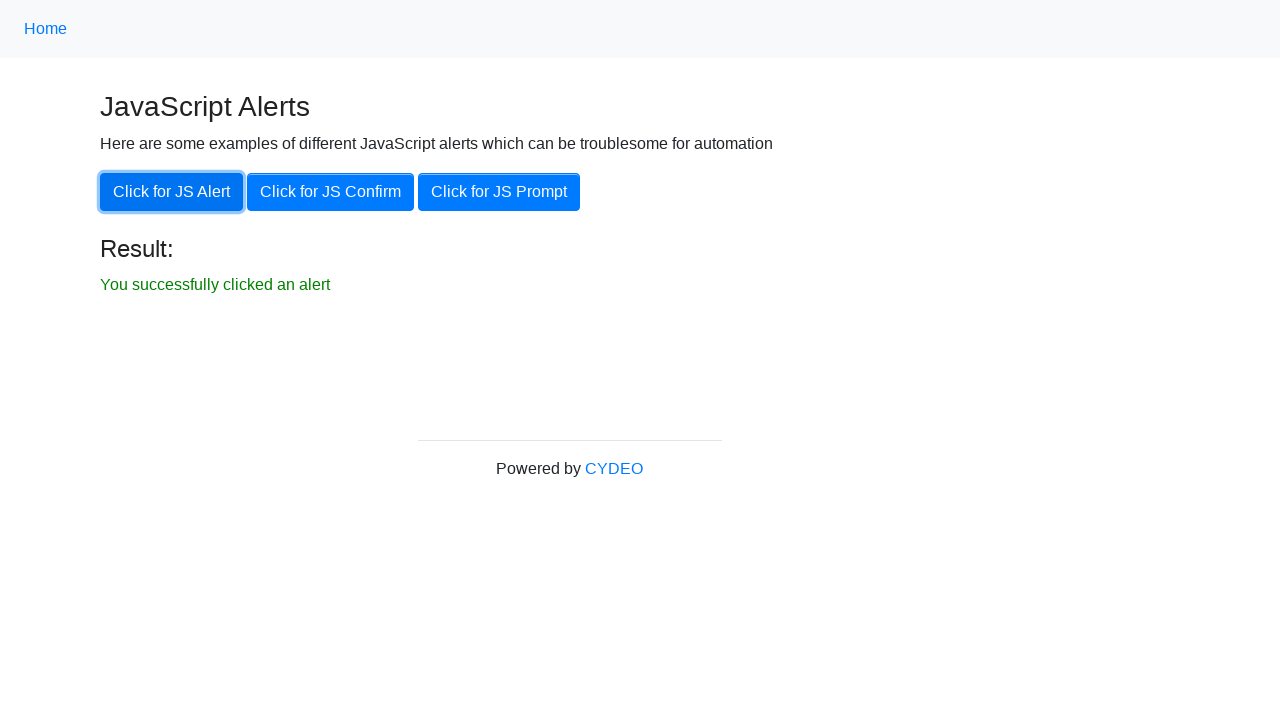

Set up dialog handler to accept alerts
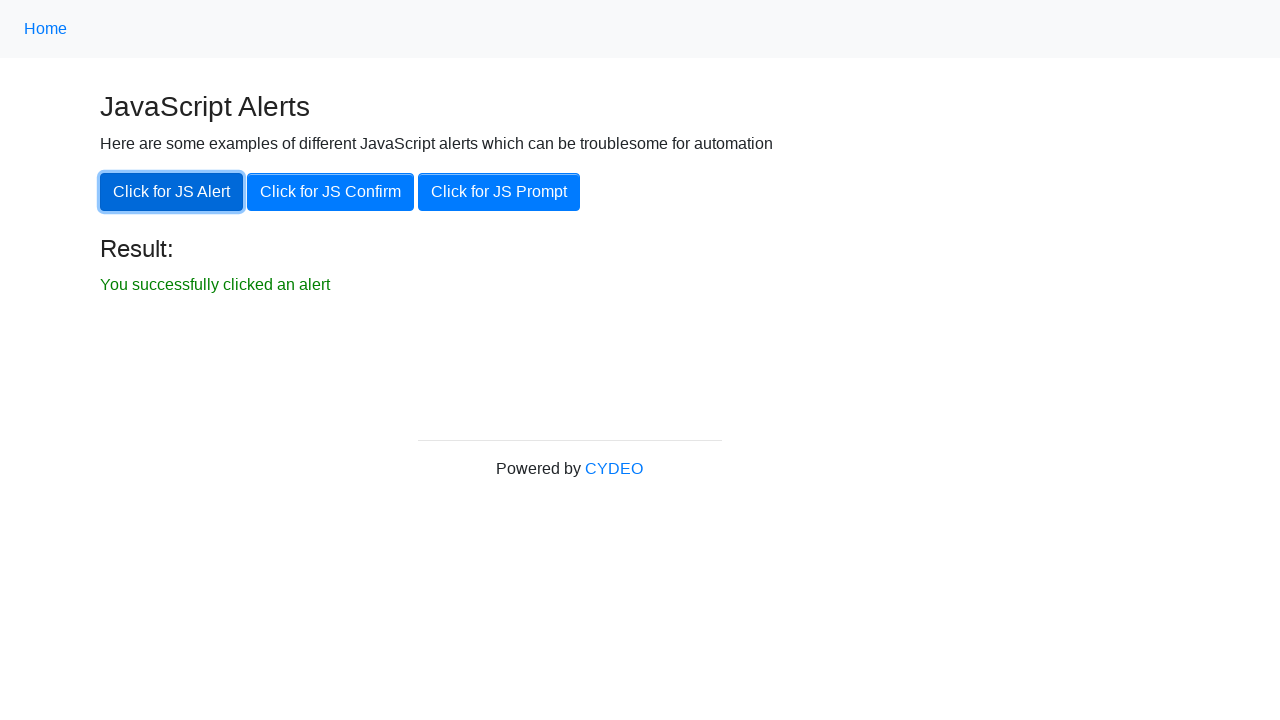

Clicked button again to trigger alert with handler active at (172, 192) on xpath=//button[.='Click for JS Alert']
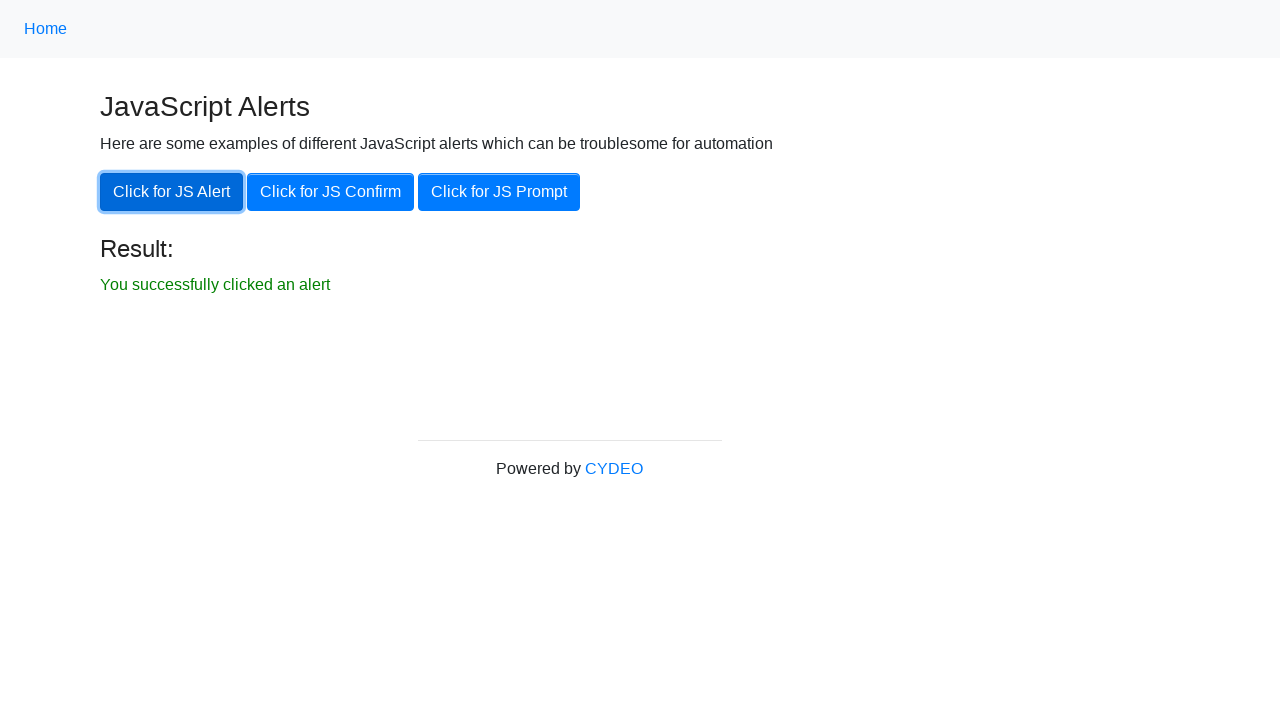

Success message element became visible
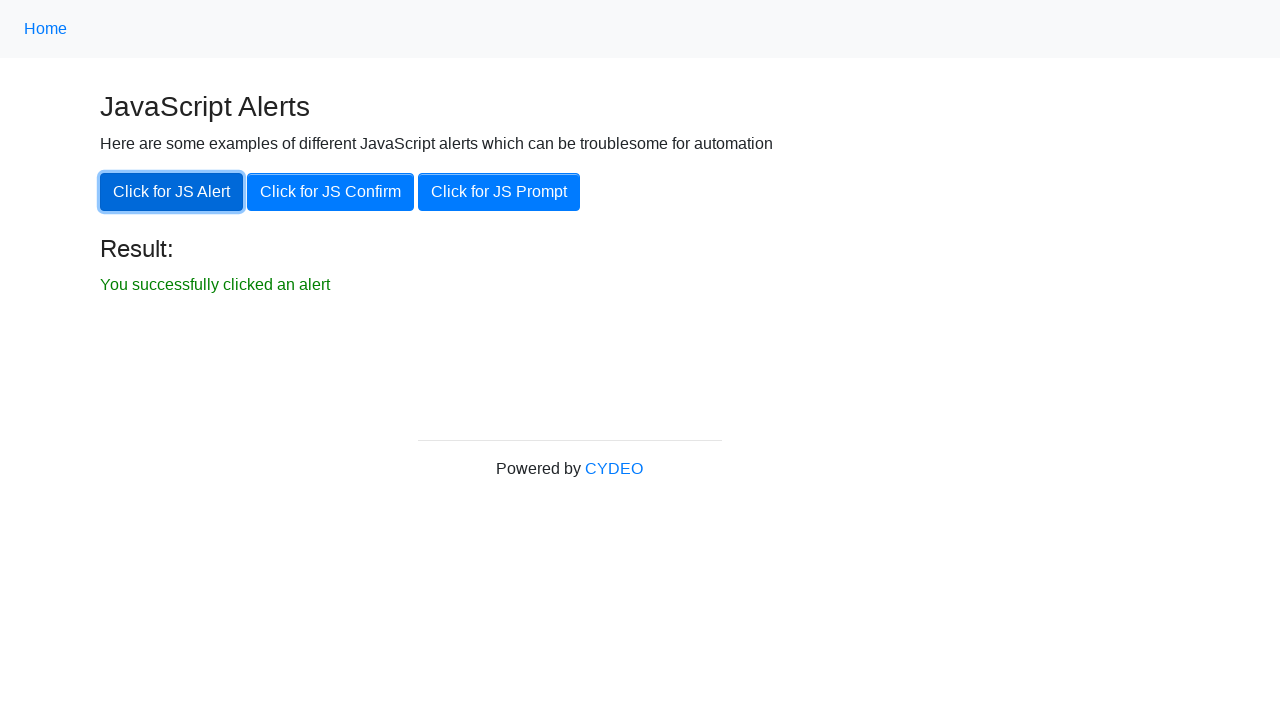

Verified success message text: 'You successfully clicked an alert'
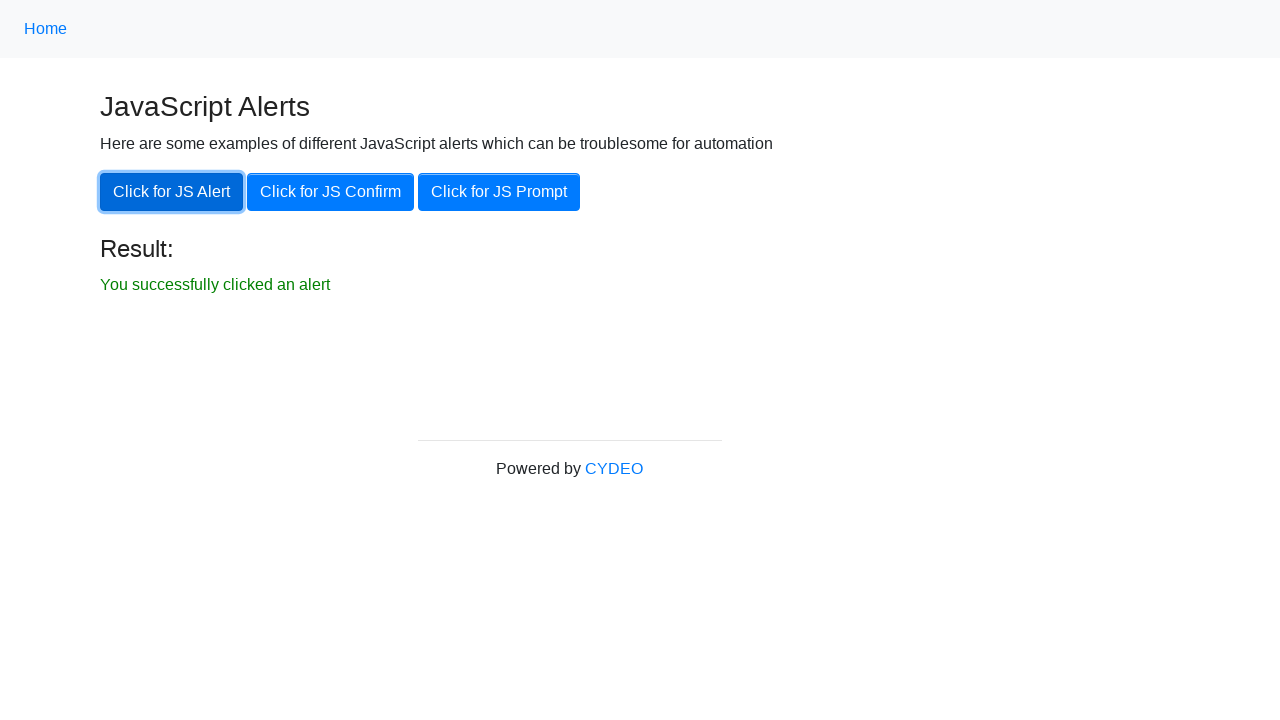

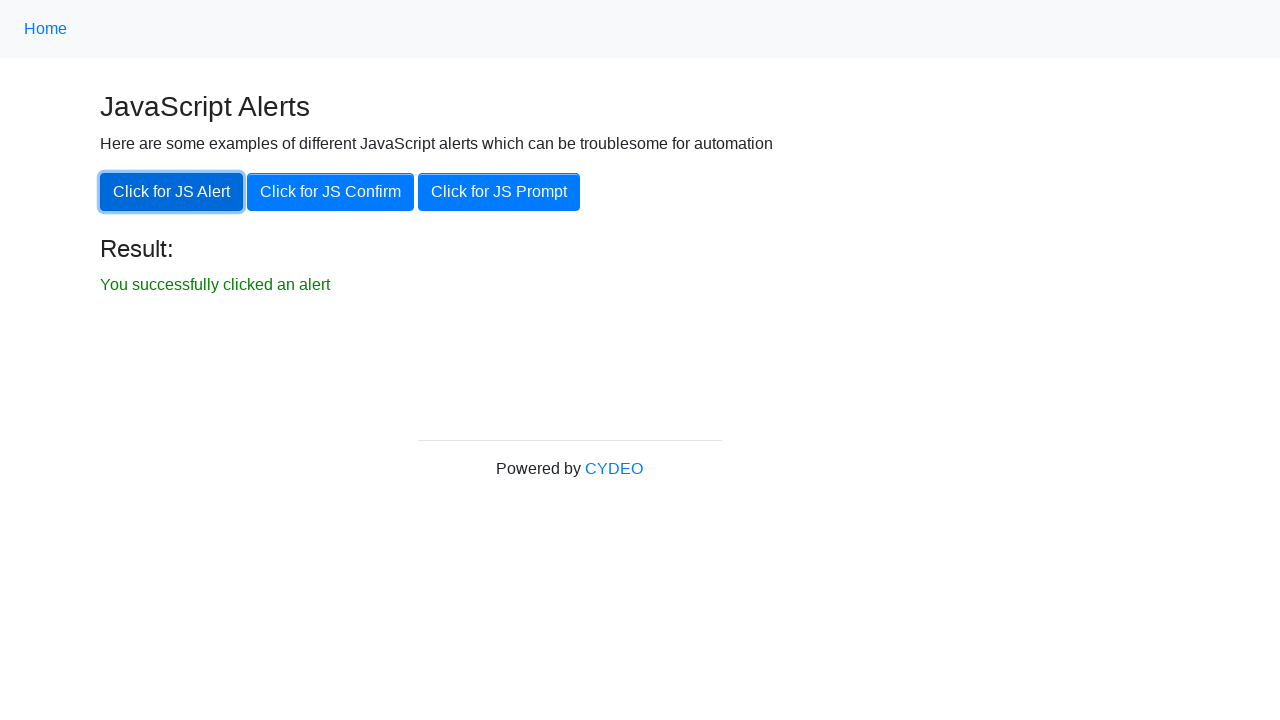